Tests alert handling by clicking a button that triggers an alert and then dismissing it

Starting URL: https://testautomationpractice.blogspot.com/

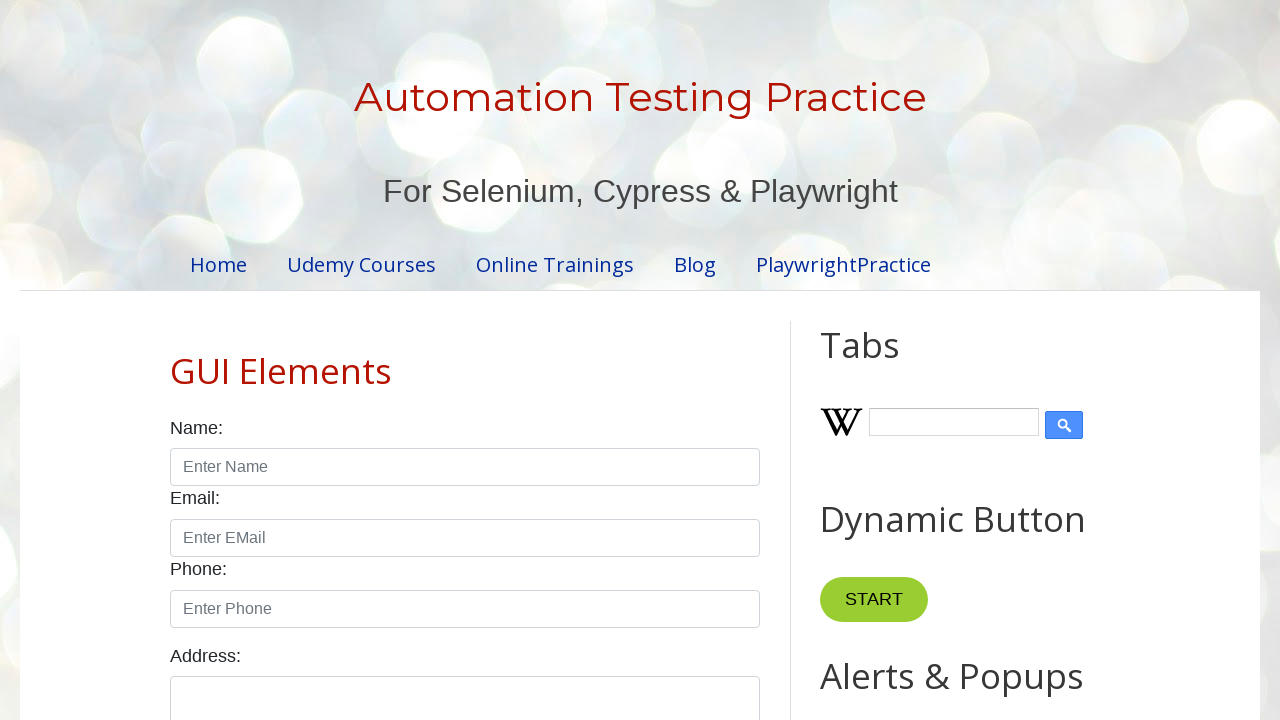

Clicked button that triggers alert at (880, 361) on xpath=//button[@onclick='myFunction()']
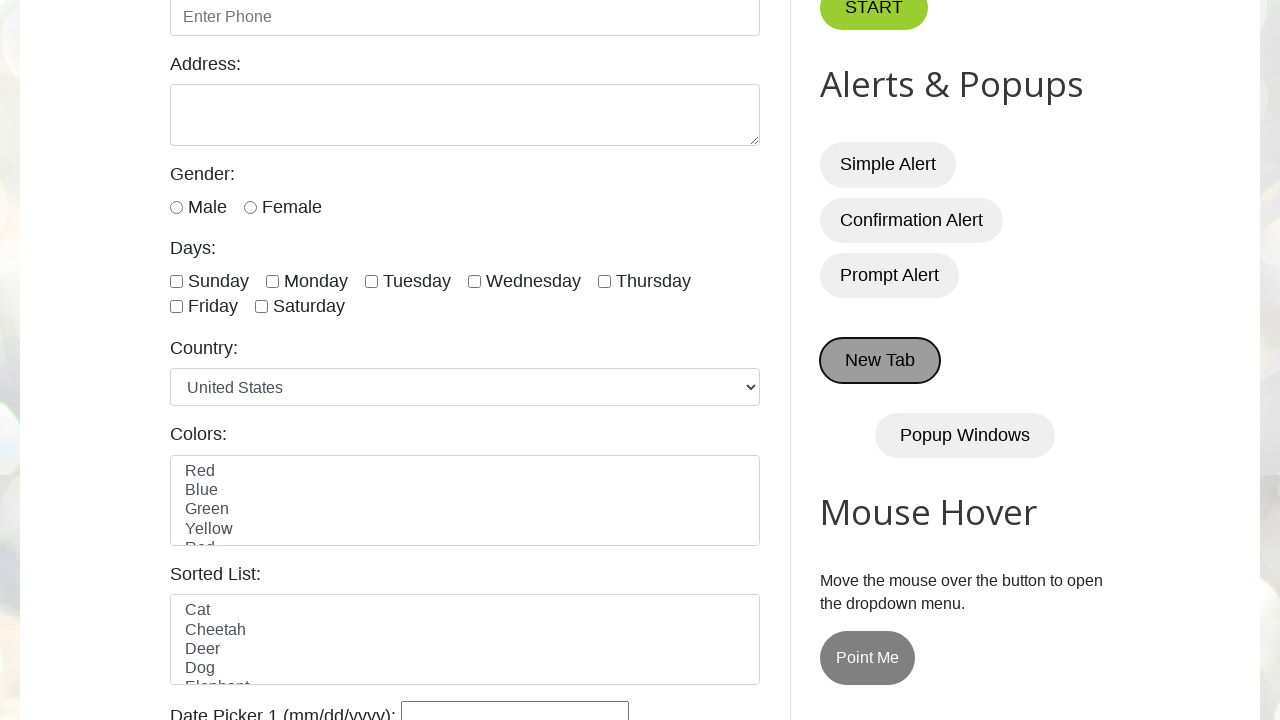

Set up dialog handler to dismiss alerts
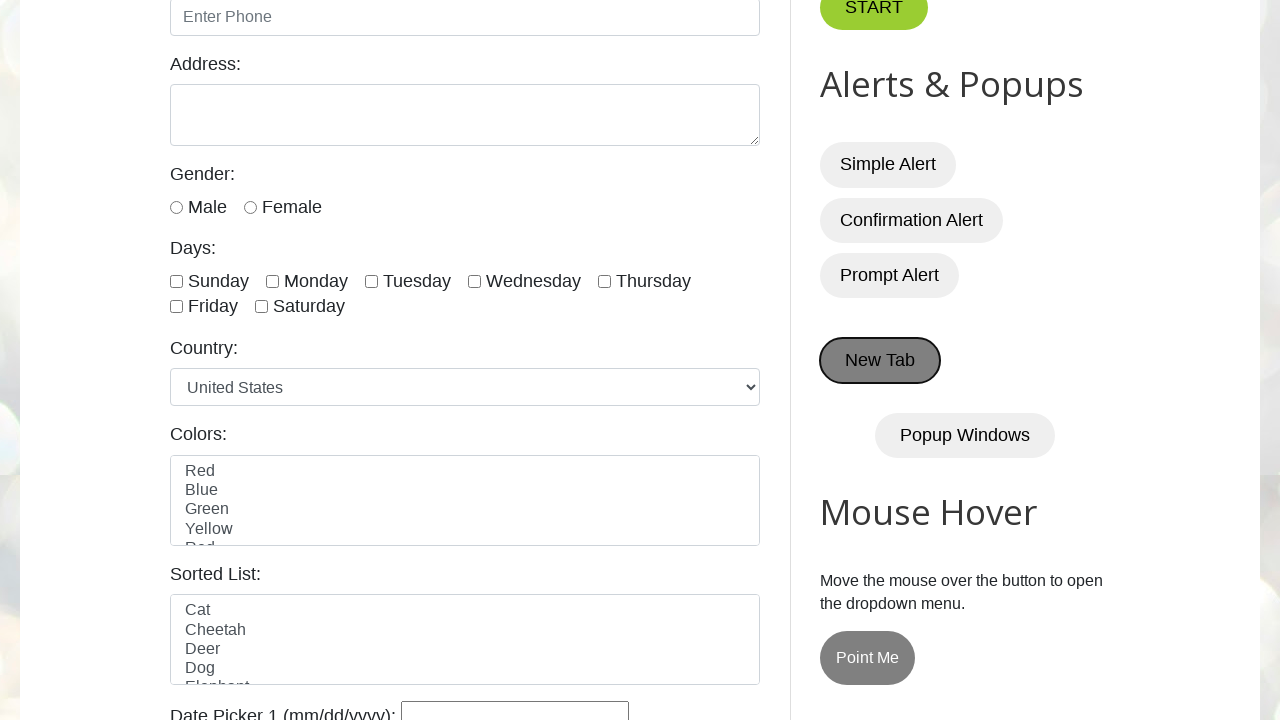

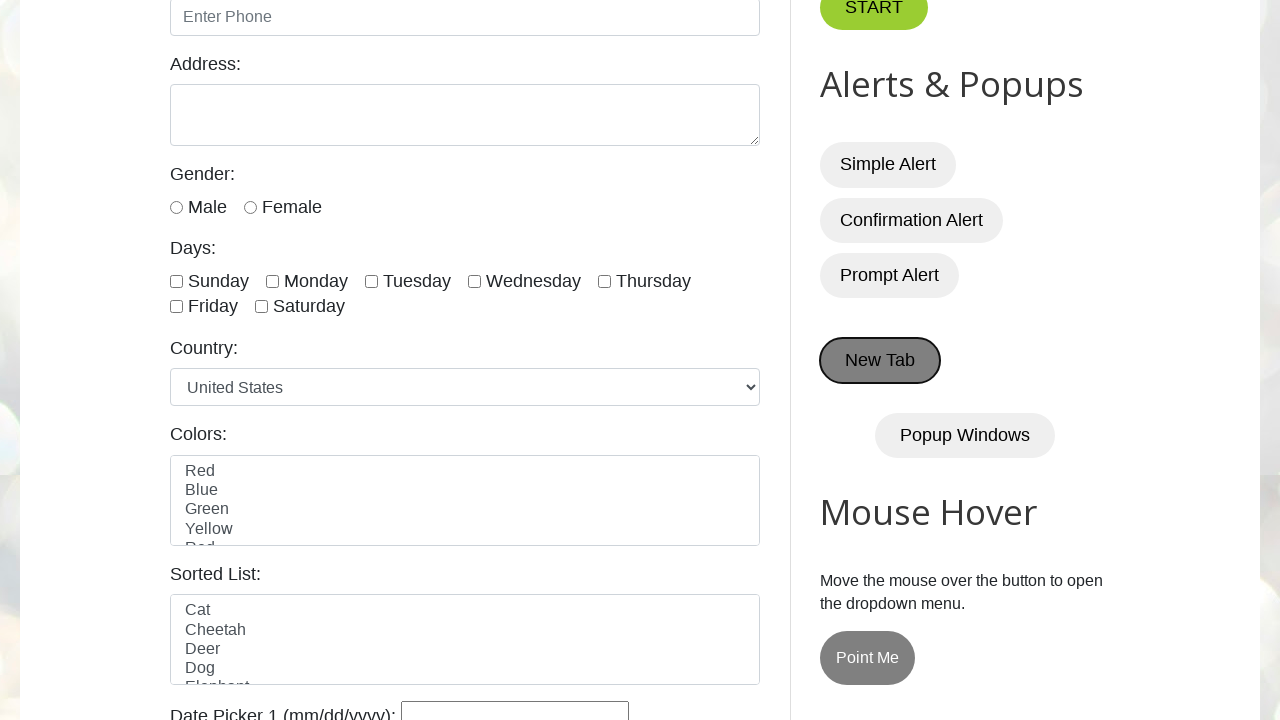